Tests mouse interaction actions by performing a right-click (context click) and double-click on the Home button element on an automation practice page.

Starting URL: https://rahulshettyacademy.com/AutomationPractice/

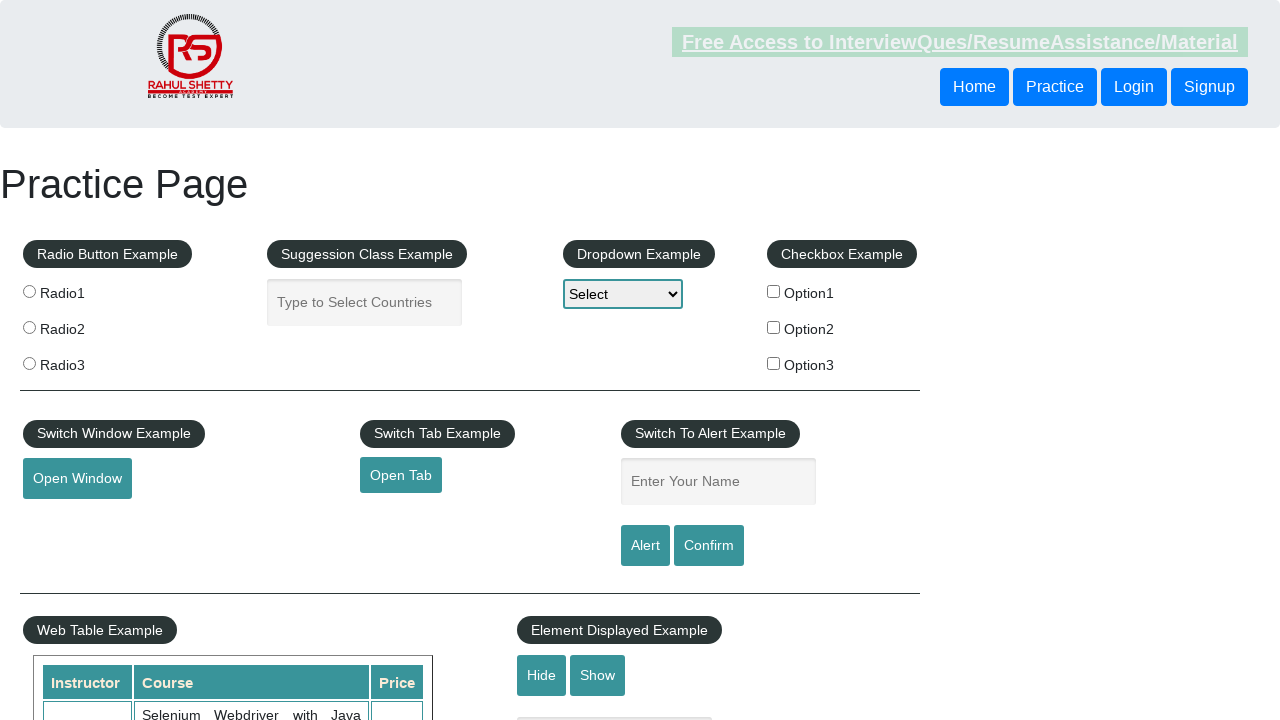

Navigated to automation practice page
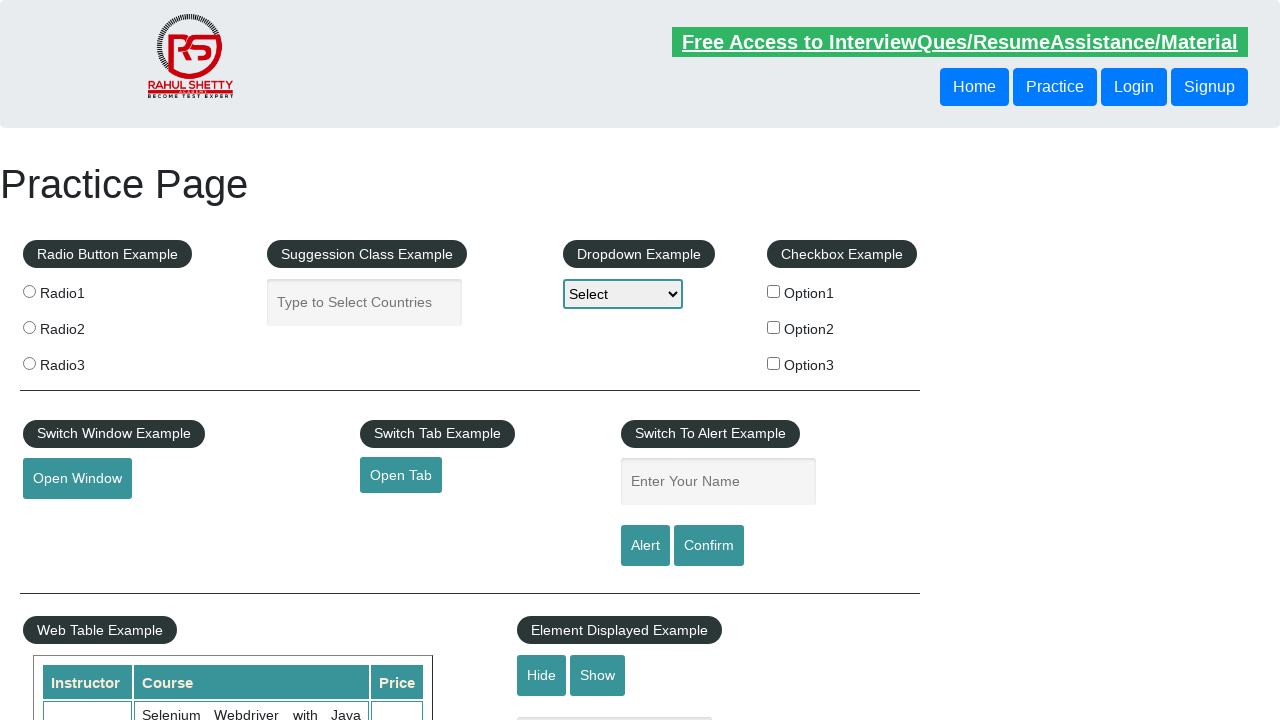

Located the Home button element
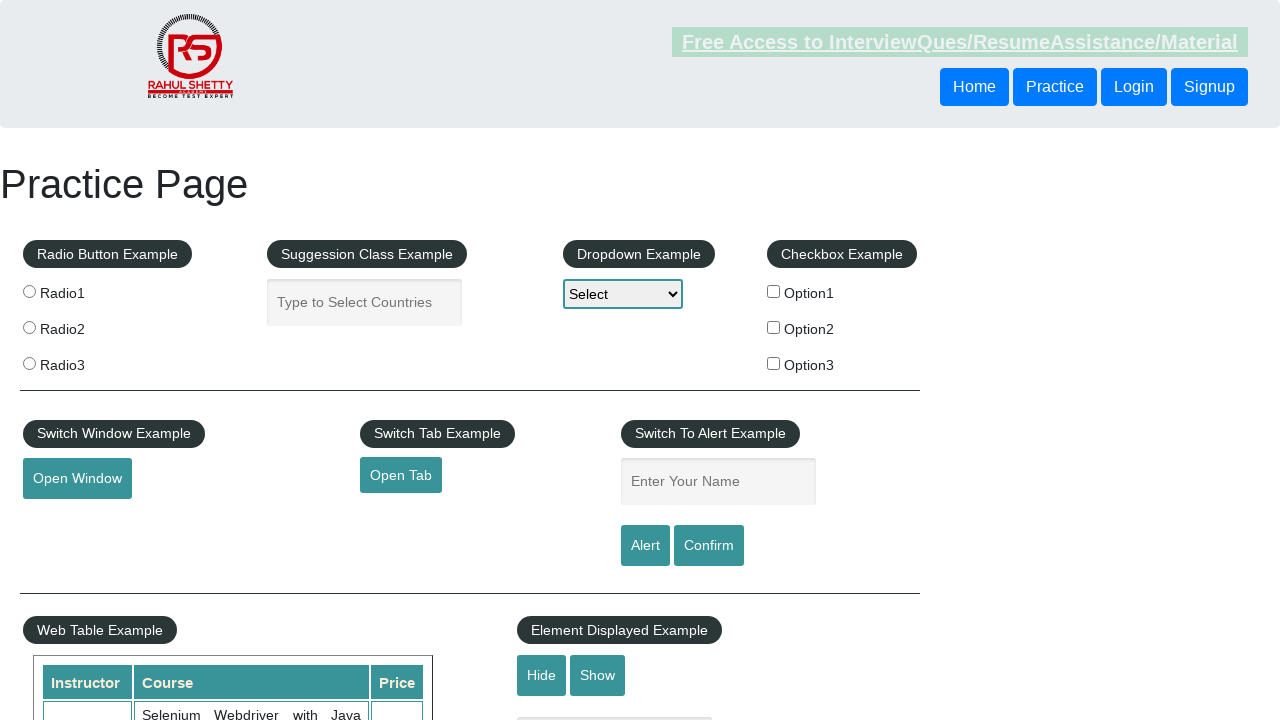

Performed right-click (context click) on the Home button at (974, 87) on xpath=//button[contains(text(),'Home')]
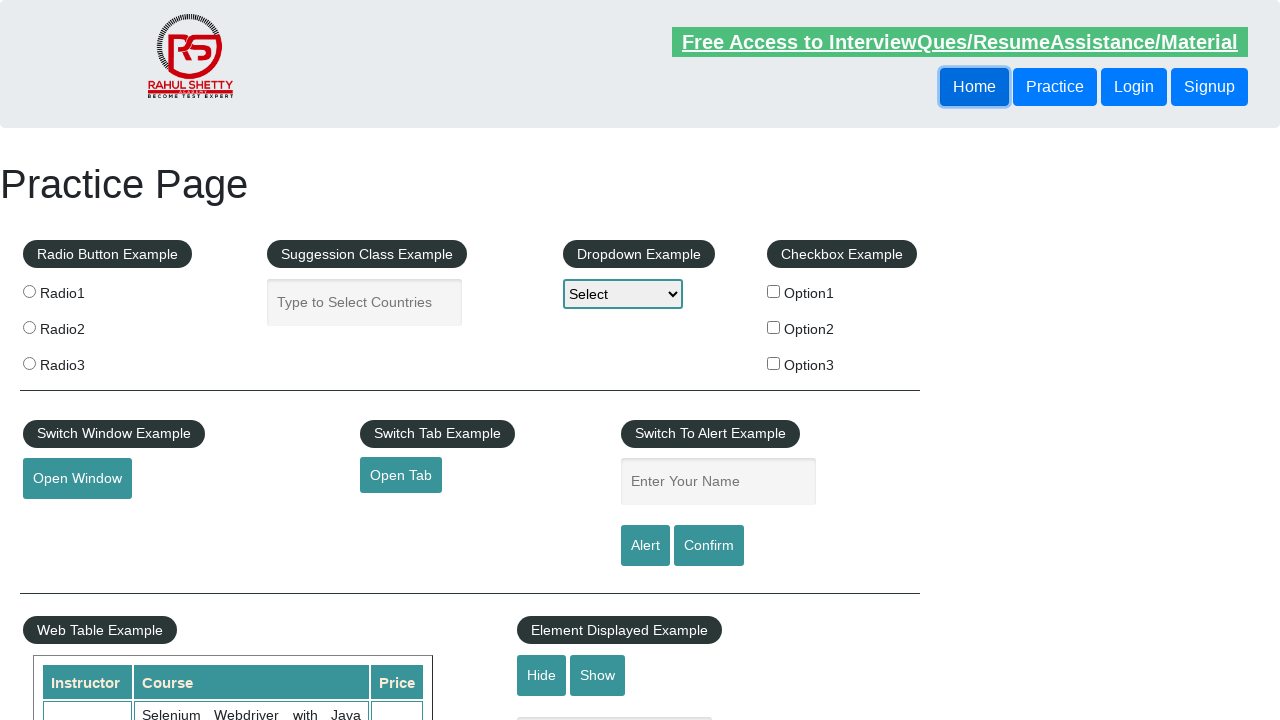

Performed double-click on the Home button at (974, 87) on xpath=//button[contains(text(),'Home')]
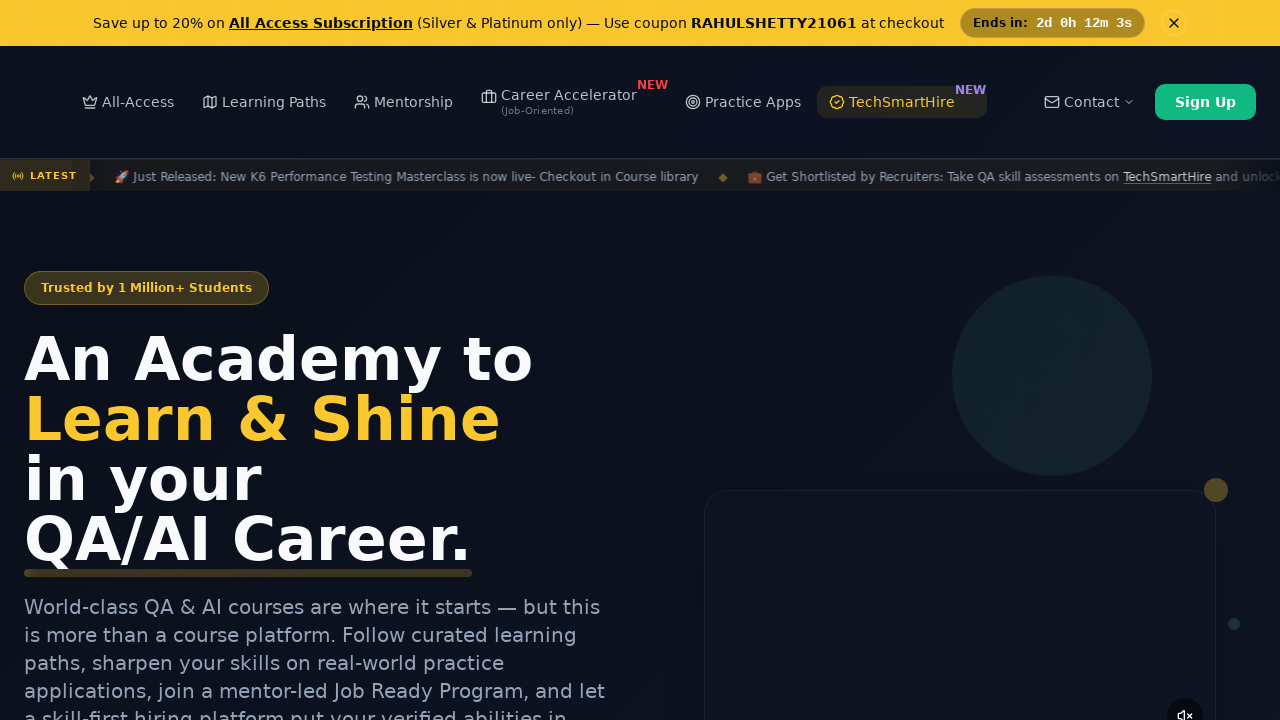

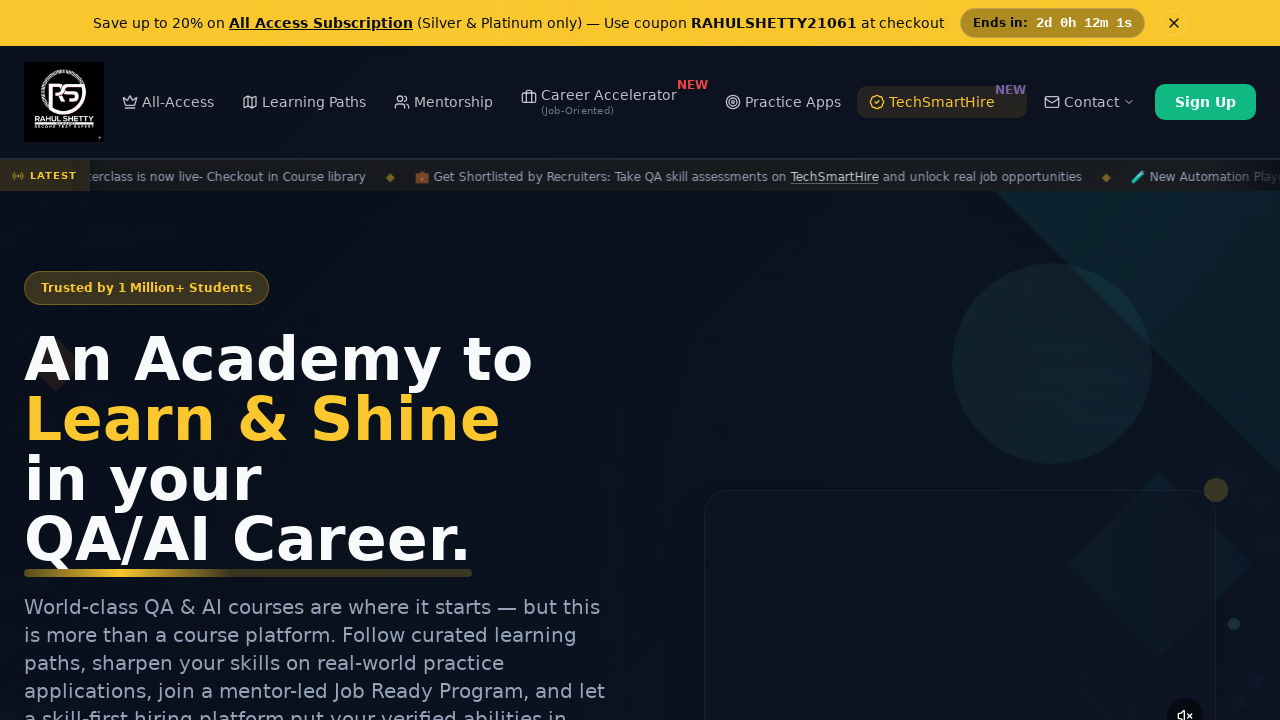